Tests various types of JavaScript alerts on a demo page including prompt alert with text input

Starting URL: https://demoqa.com/alerts

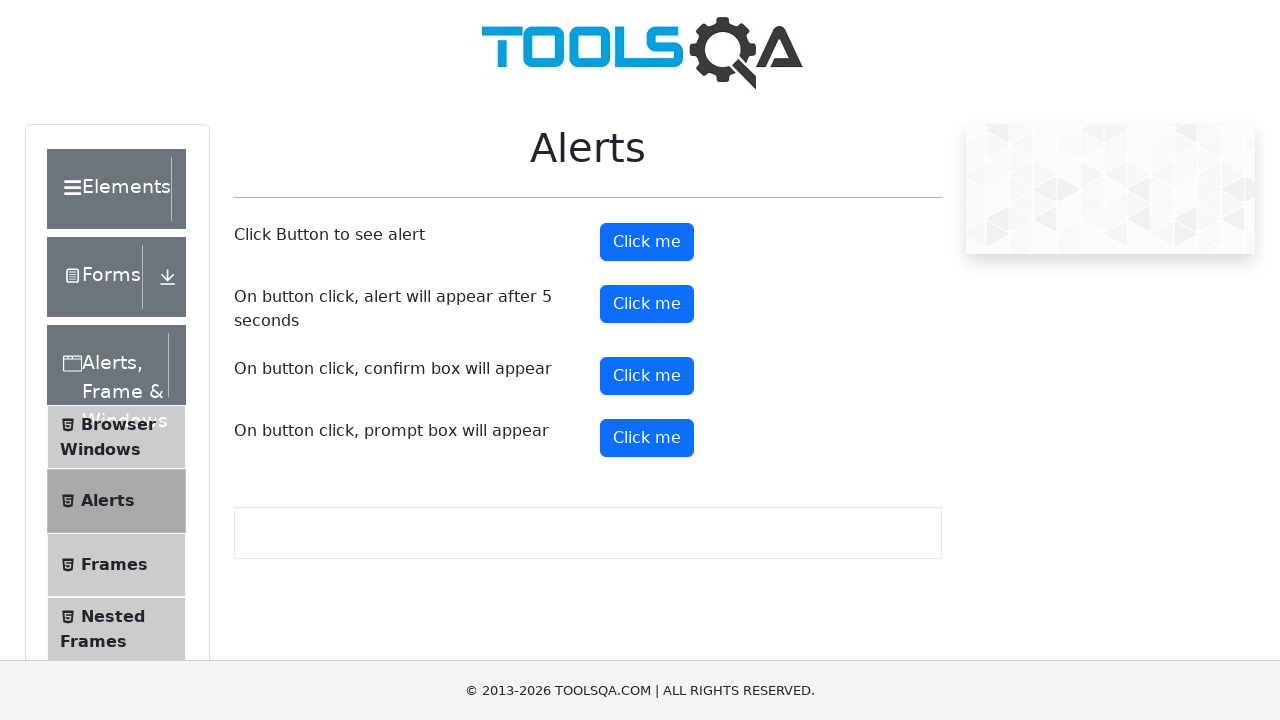

Waited for prompt alert instruction text to appear
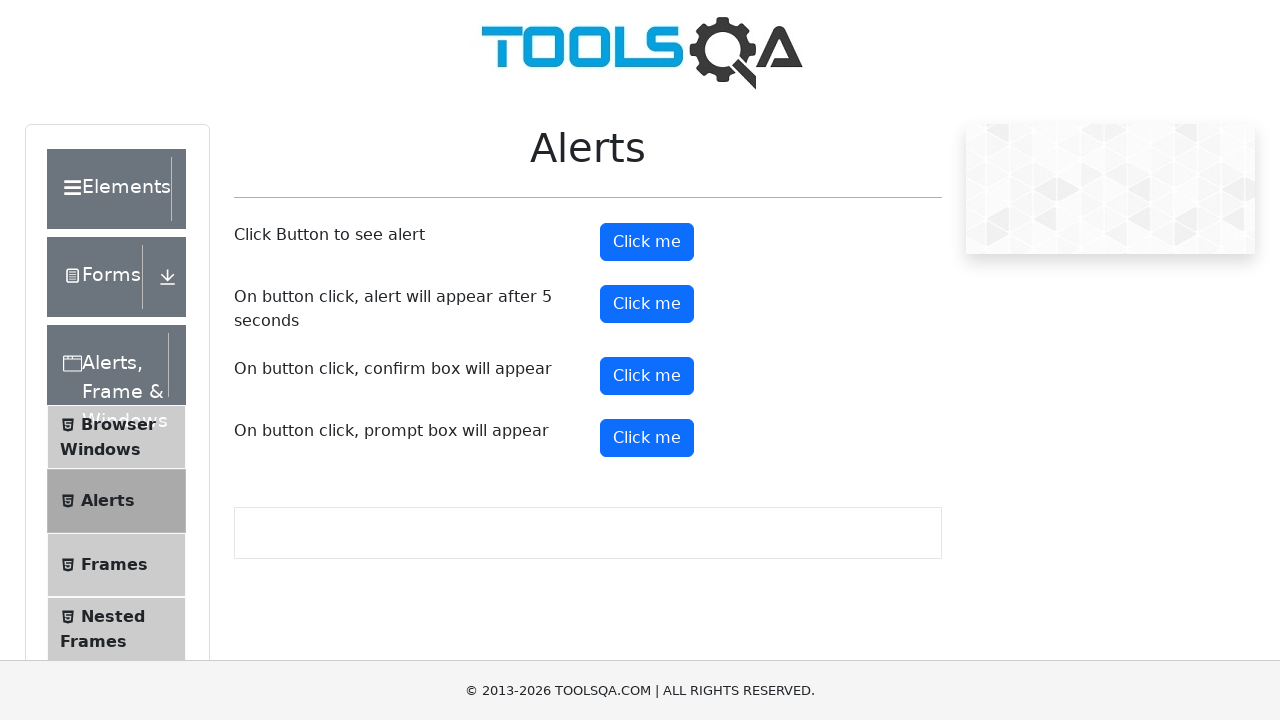

Clicked prompt button to trigger alert at (647, 438) on #promtButton
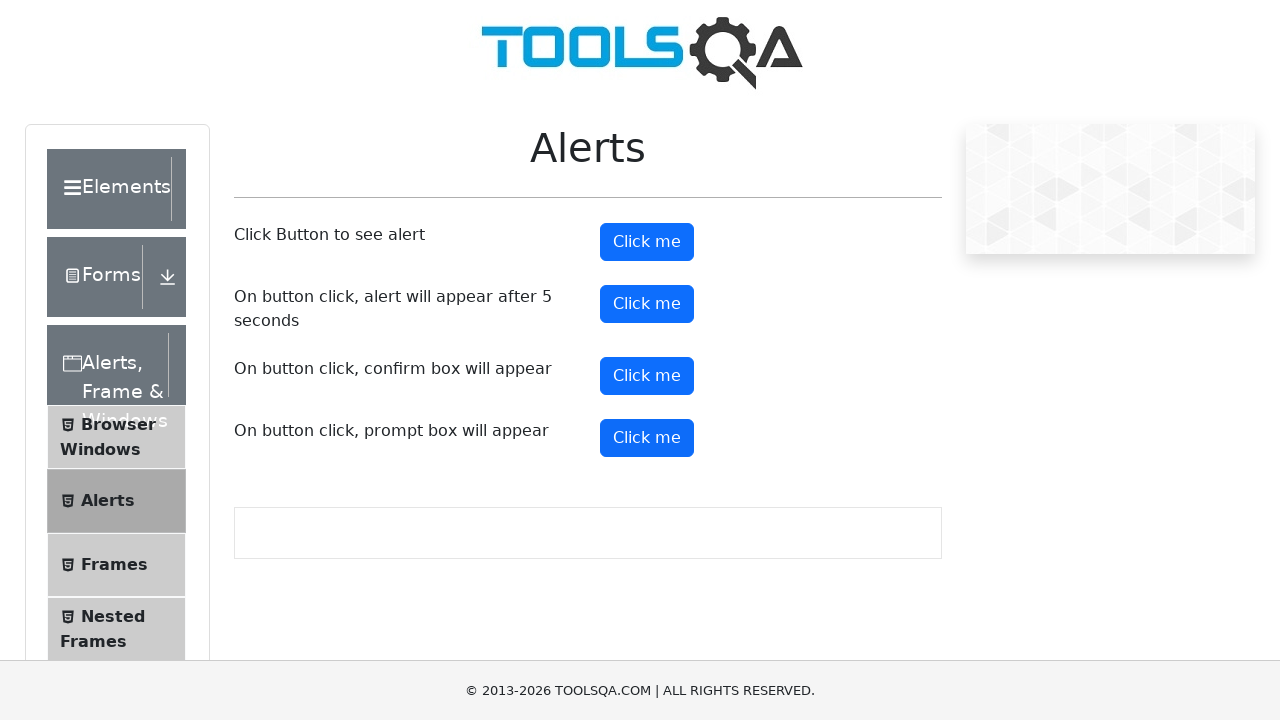

Registered dialog handler to accept prompt with text 'Test123'
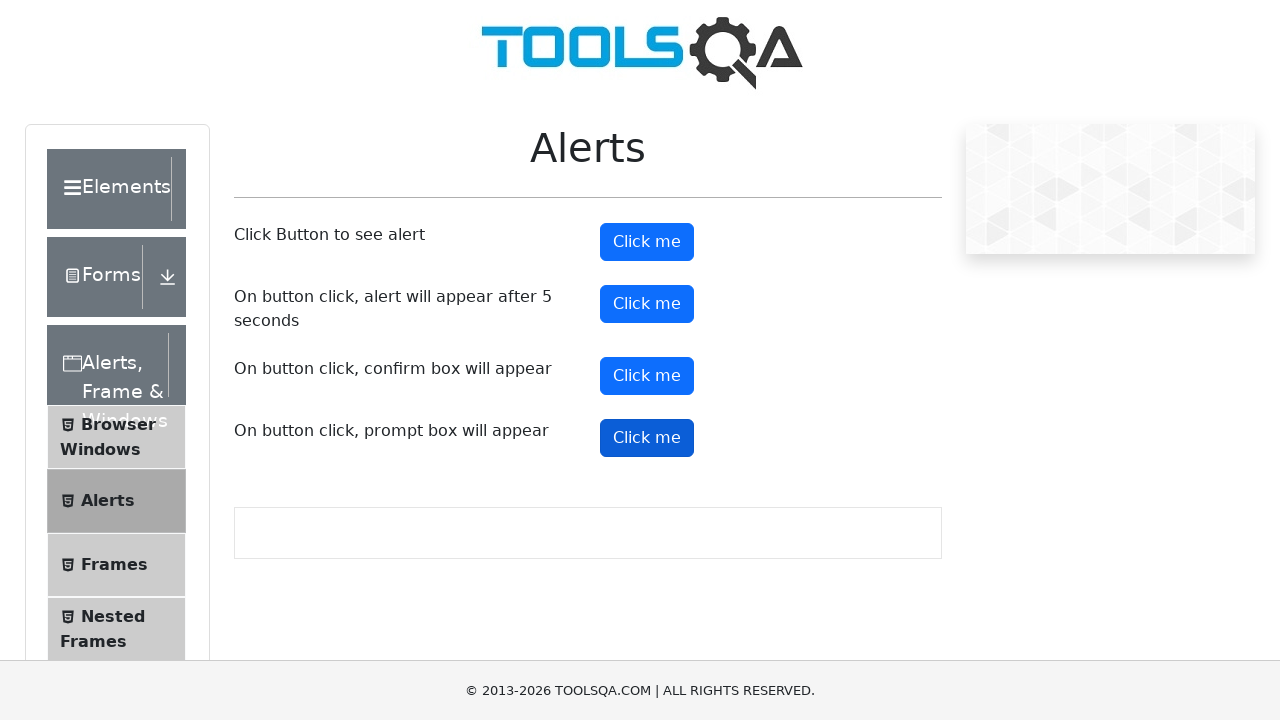

Clicked prompt button again with force to trigger dialog at (647, 438) on #promtButton
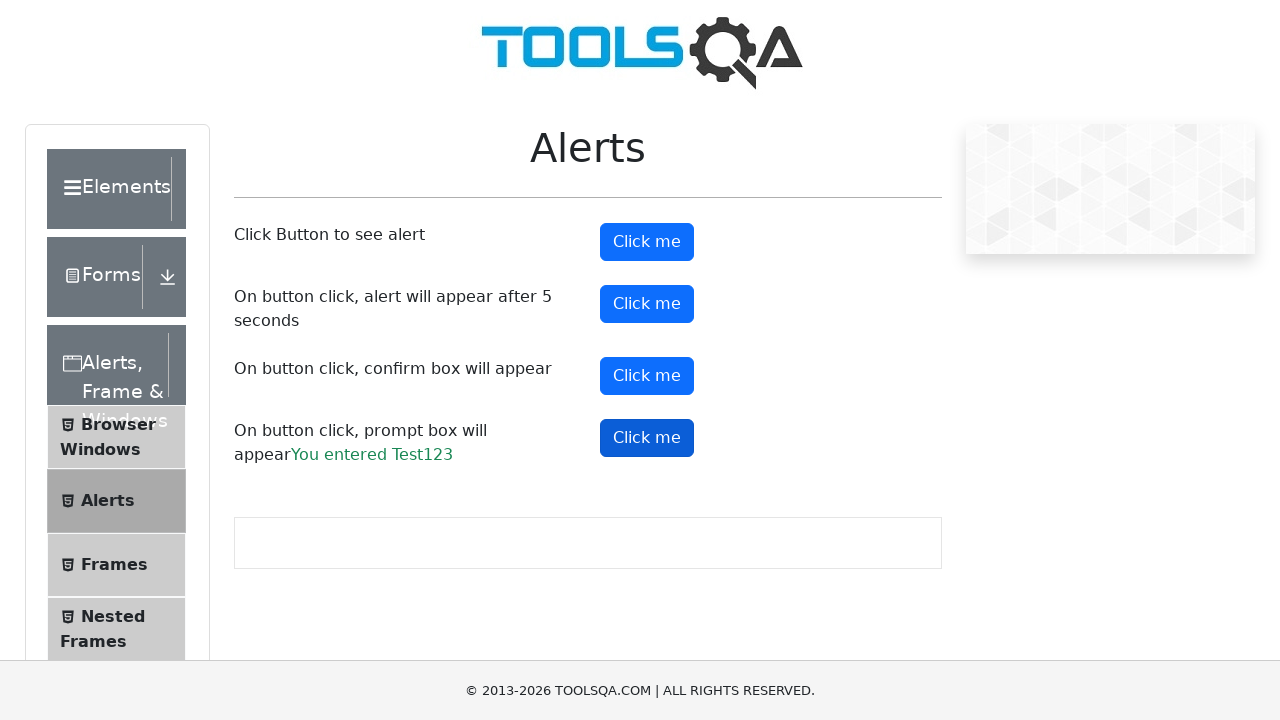

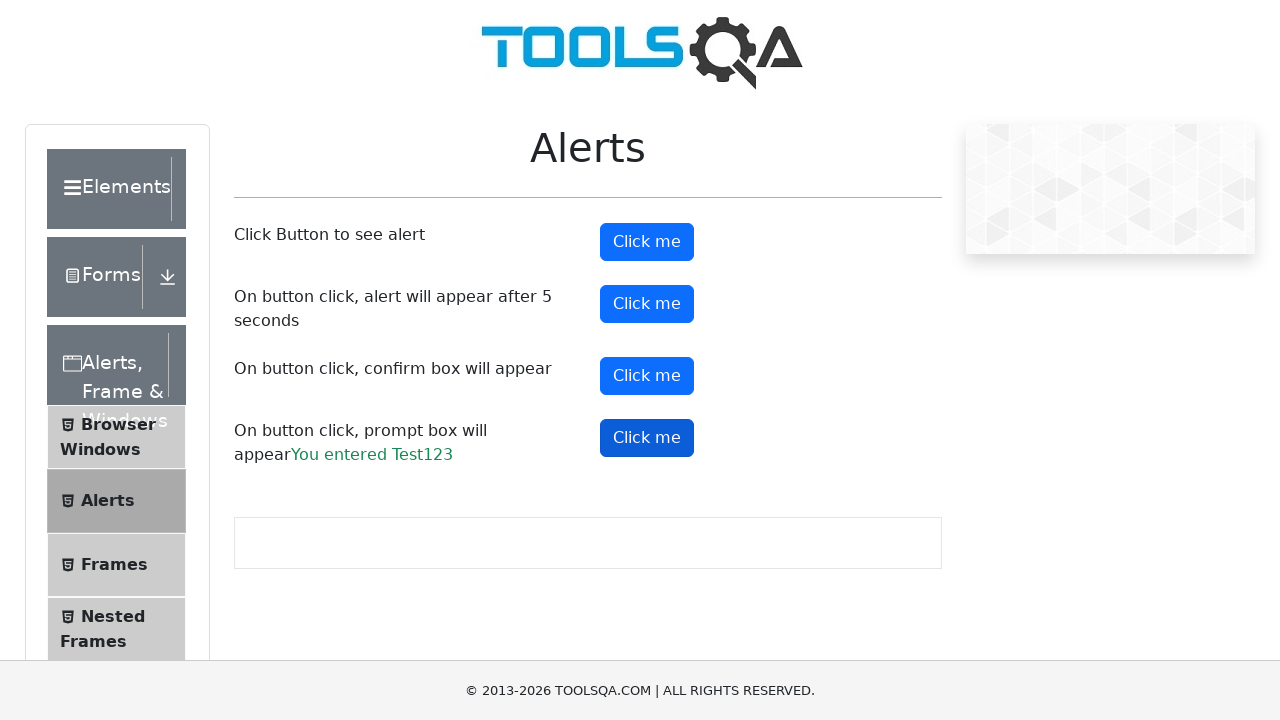